Tests form submission on an Angular practice page by filling out various form fields including text inputs, checkbox, dropdown selection, and radio buttons, then verifying successful submission

Starting URL: https://rahulshettyacademy.com/angularpractice

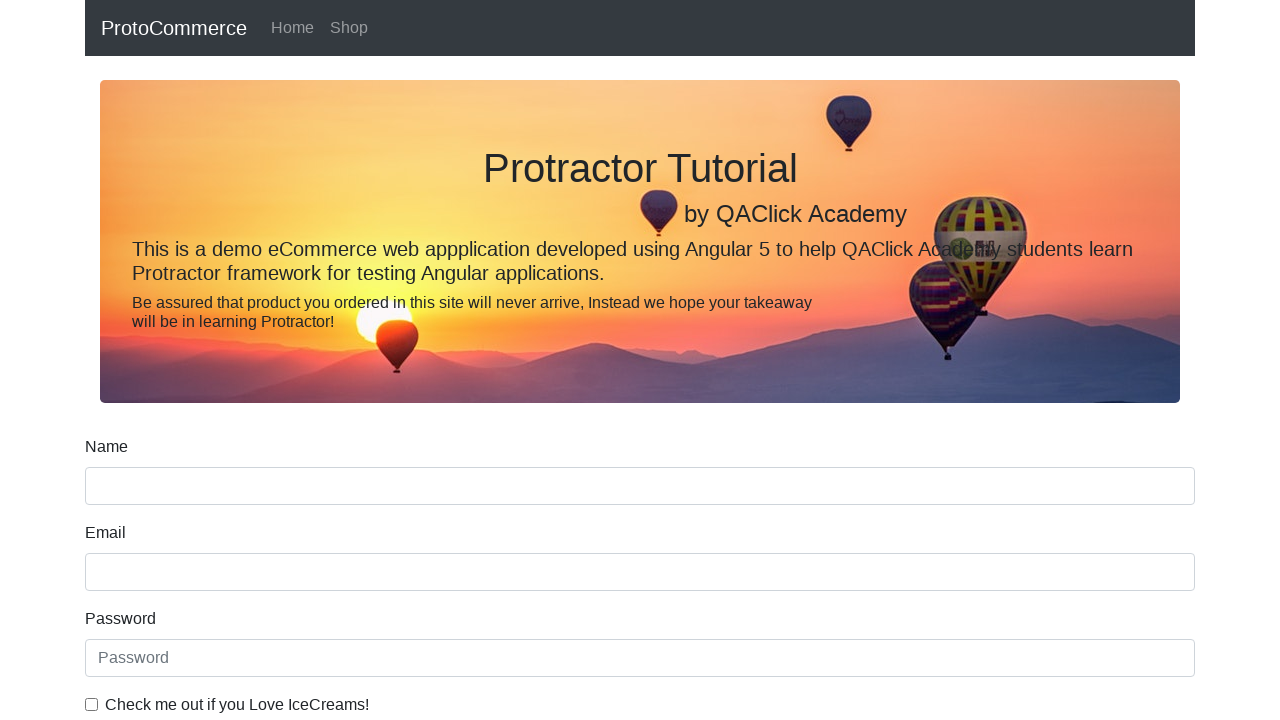

Filled name field with 'Cynthia' on input[name='name']
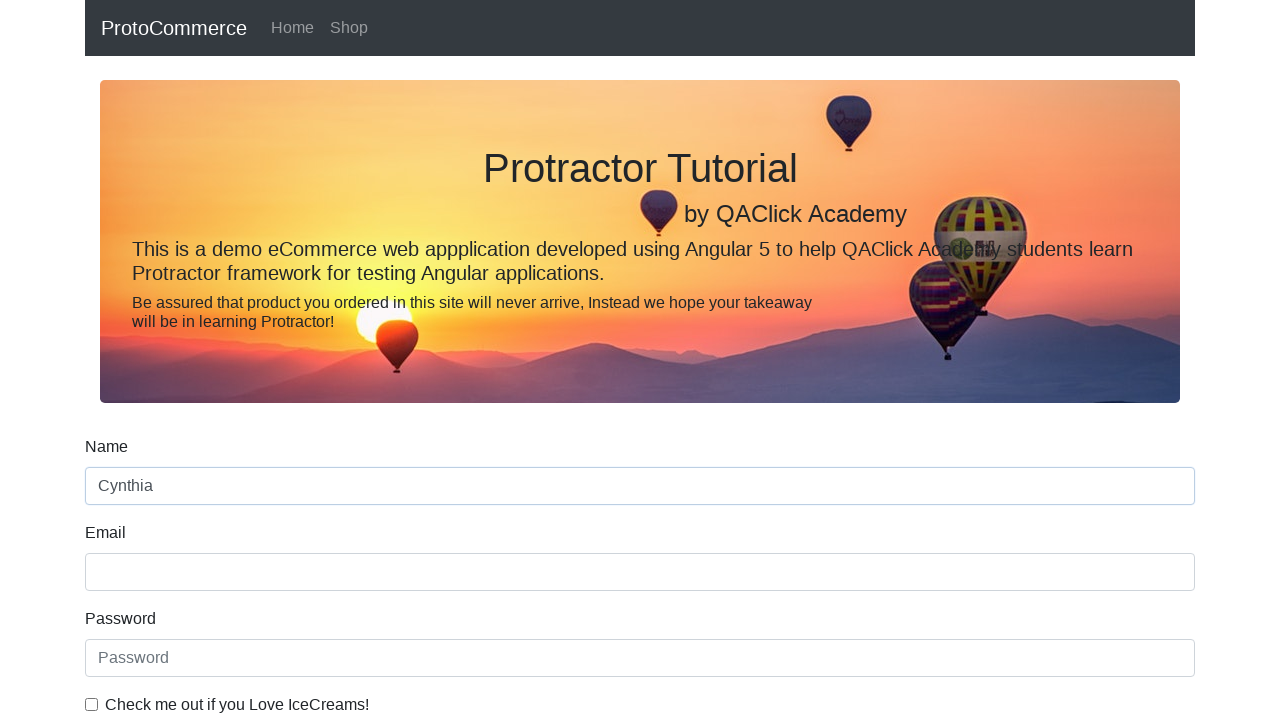

Filled email field with 'hello@gmail.com' on input[name='email']
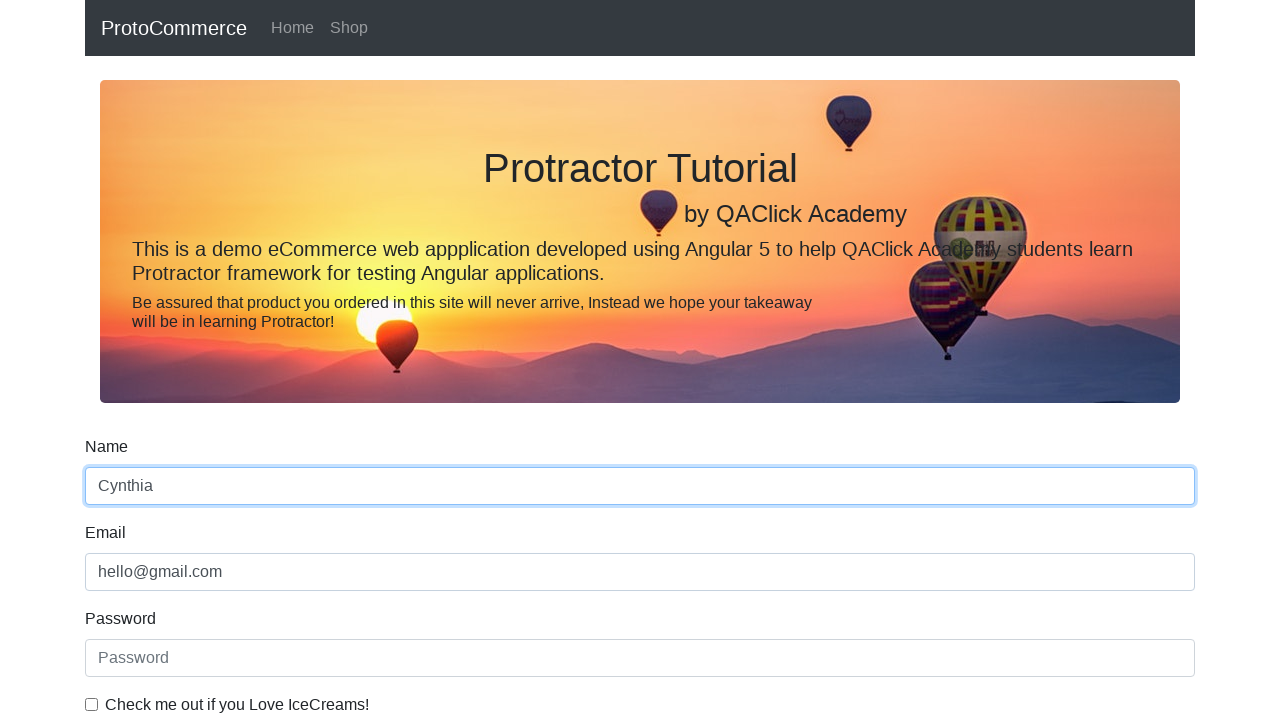

Filled password field with '12345' on #exampleInputPassword1
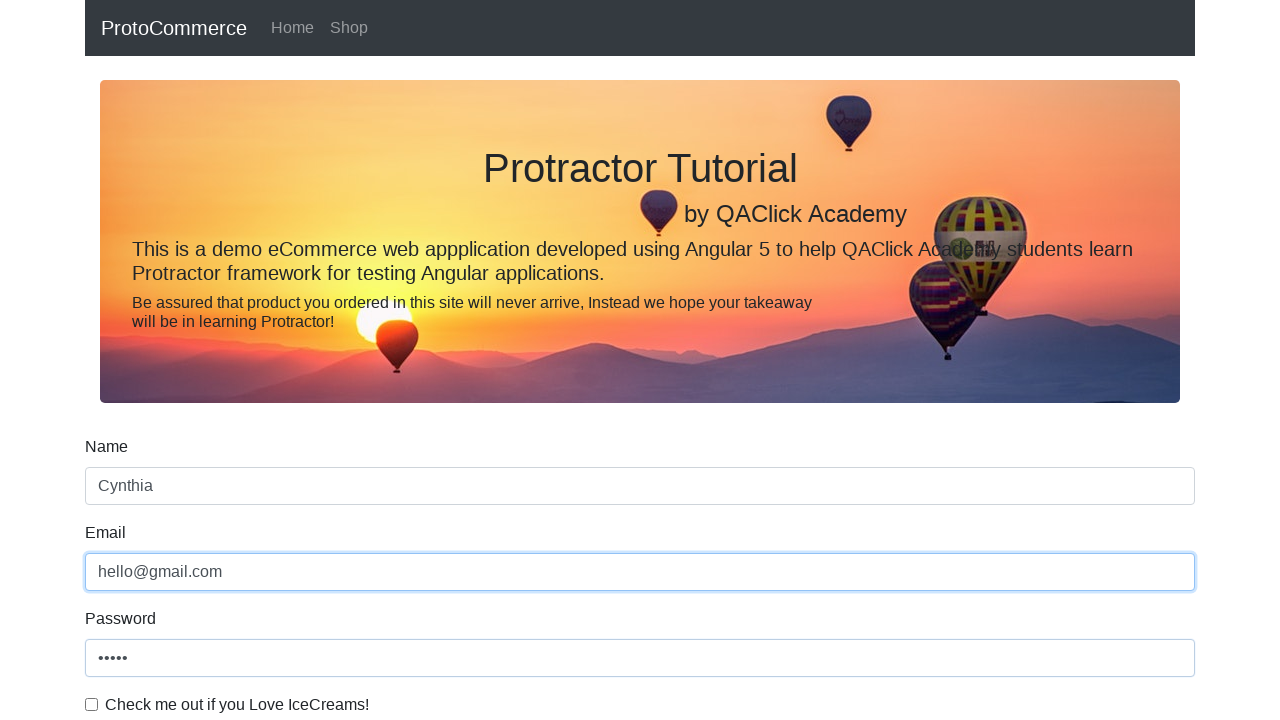

Checked the checkbox at (92, 704) on #exampleCheck1
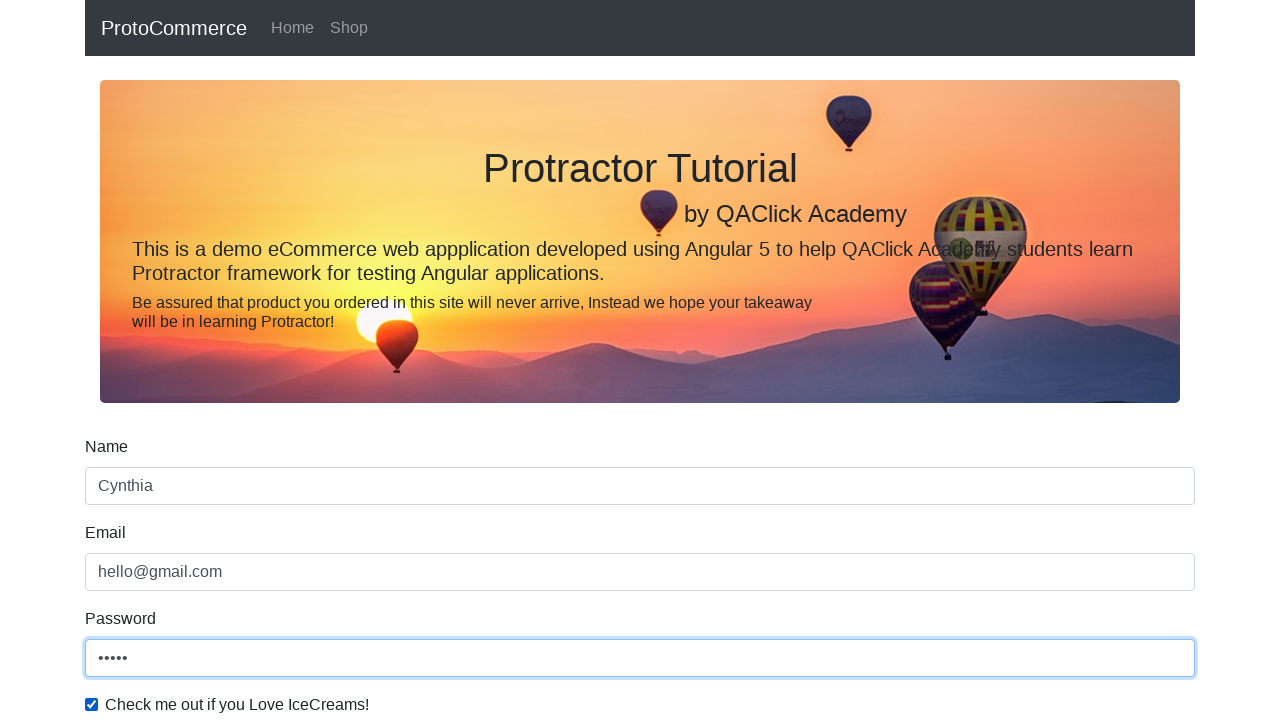

Selected 'Female' from gender dropdown on select#exampleFormControlSelect1
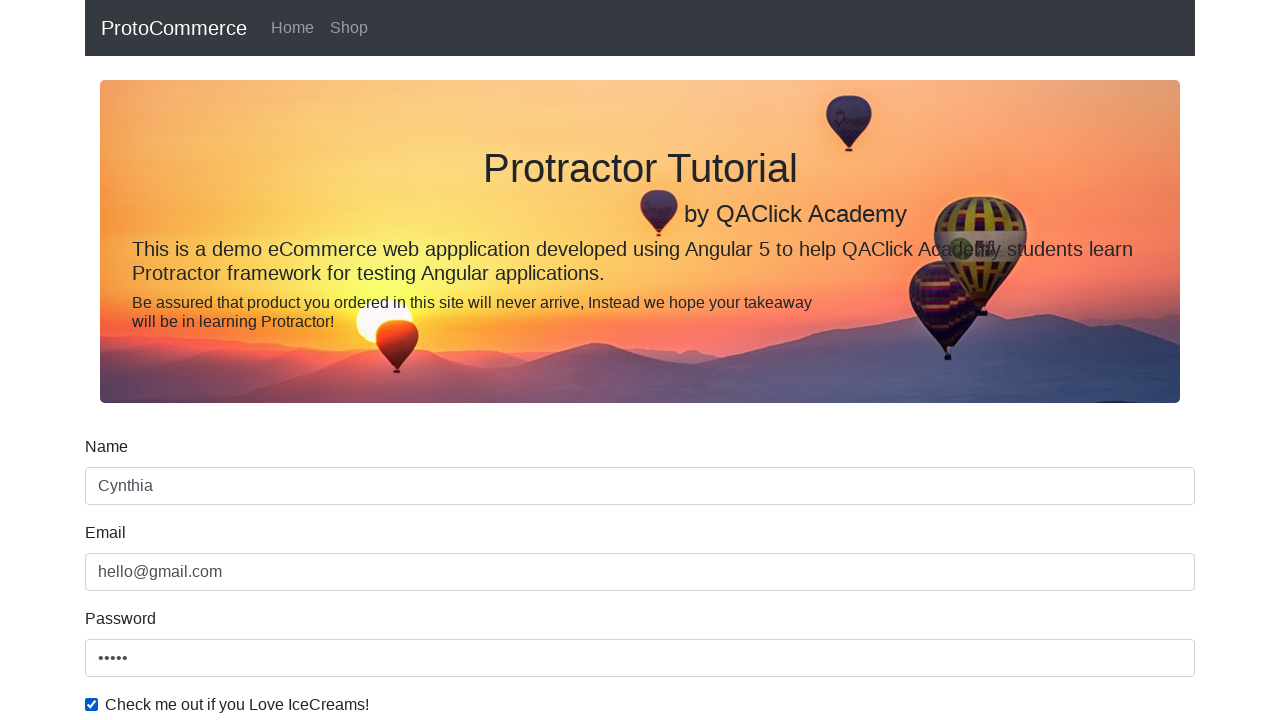

Selected employment status radio button at (326, 360) on #inlineRadio2
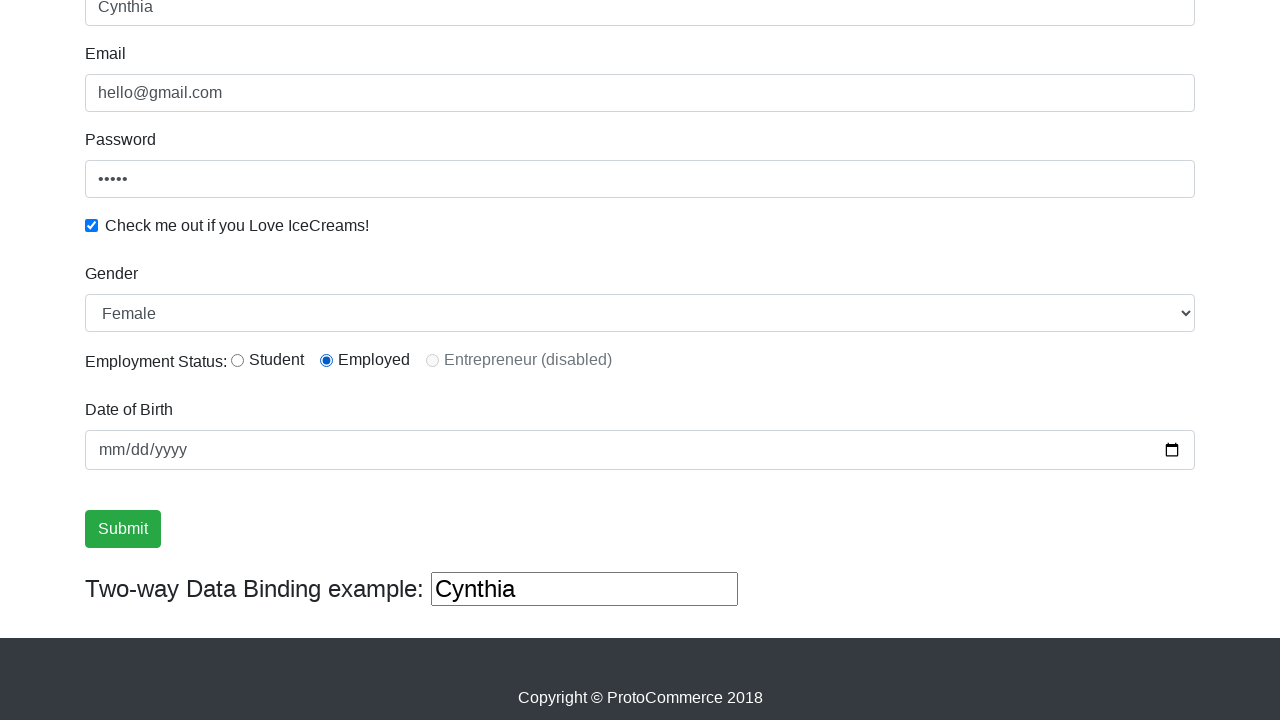

Clicked form submit button at (123, 529) on input[type='submit']
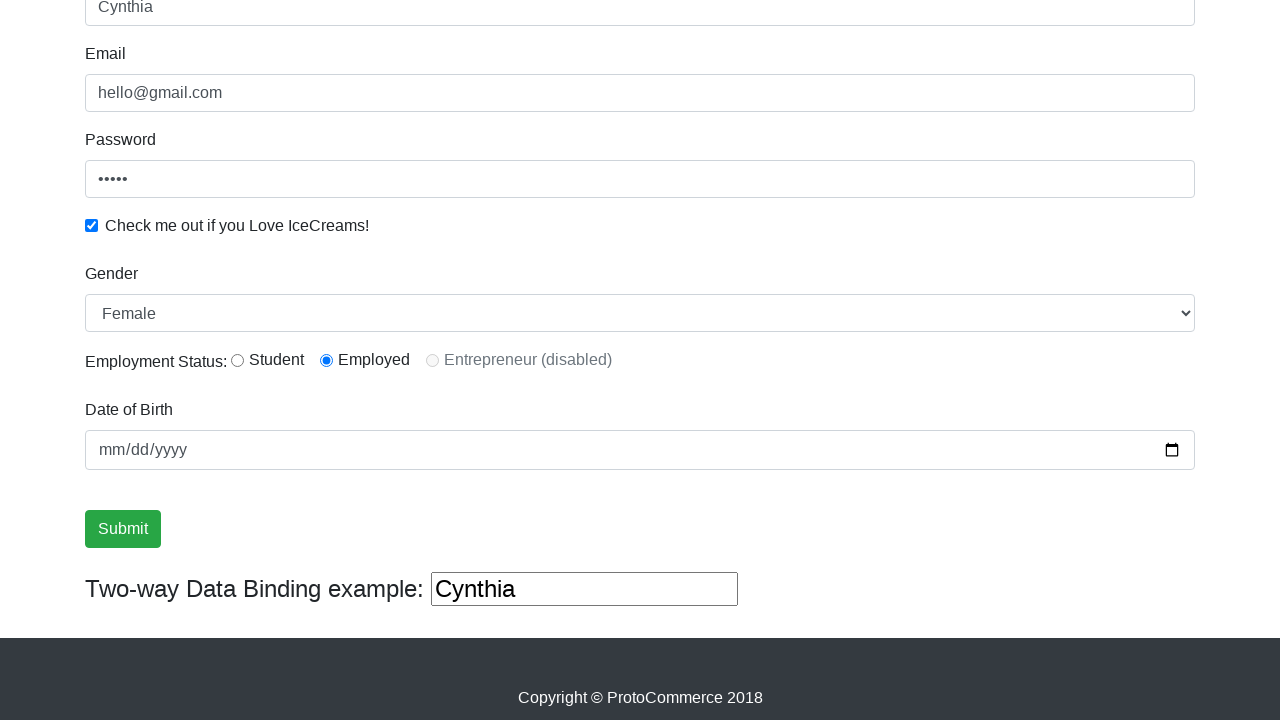

Success message appeared on page
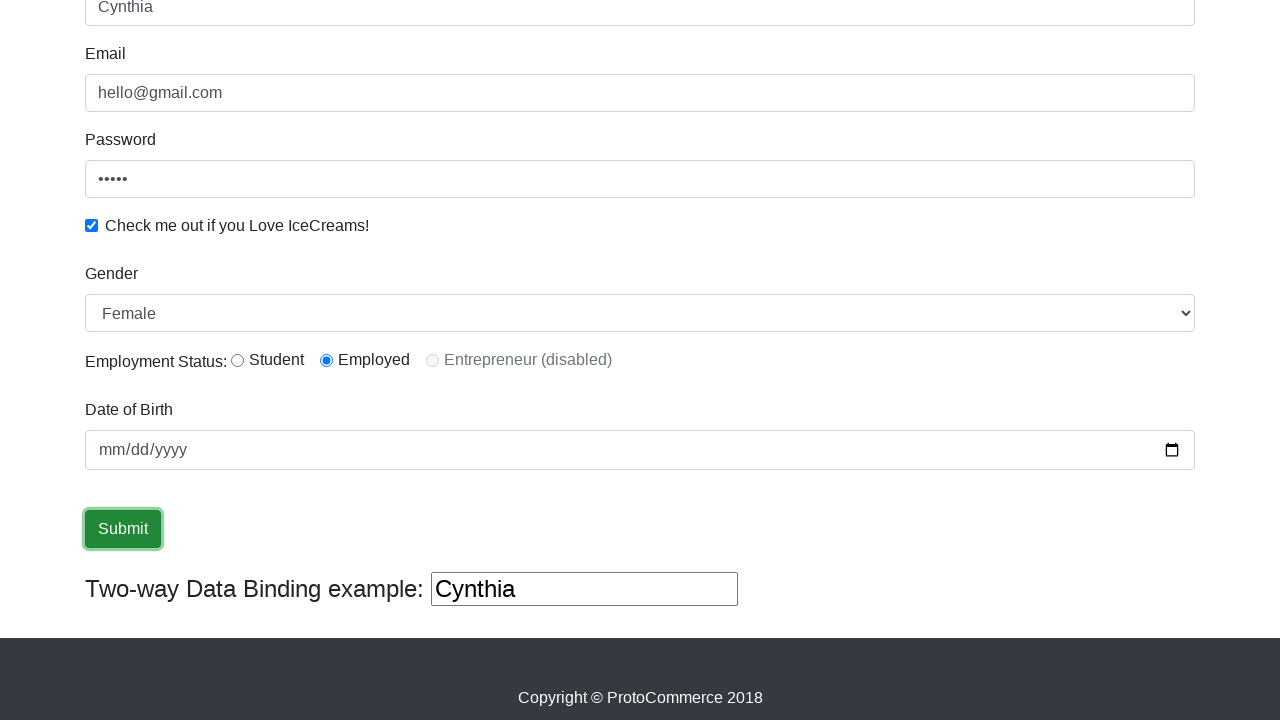

Retrieved success message text
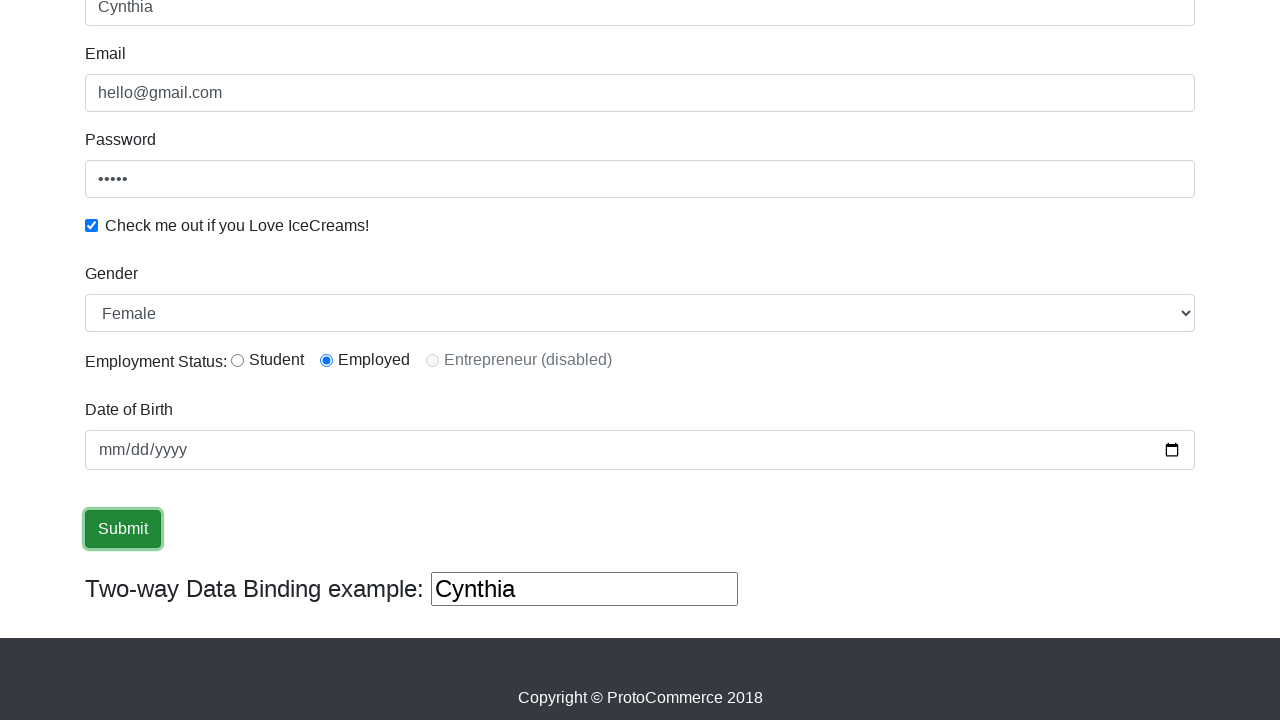

Verified 'Success' text is present in message
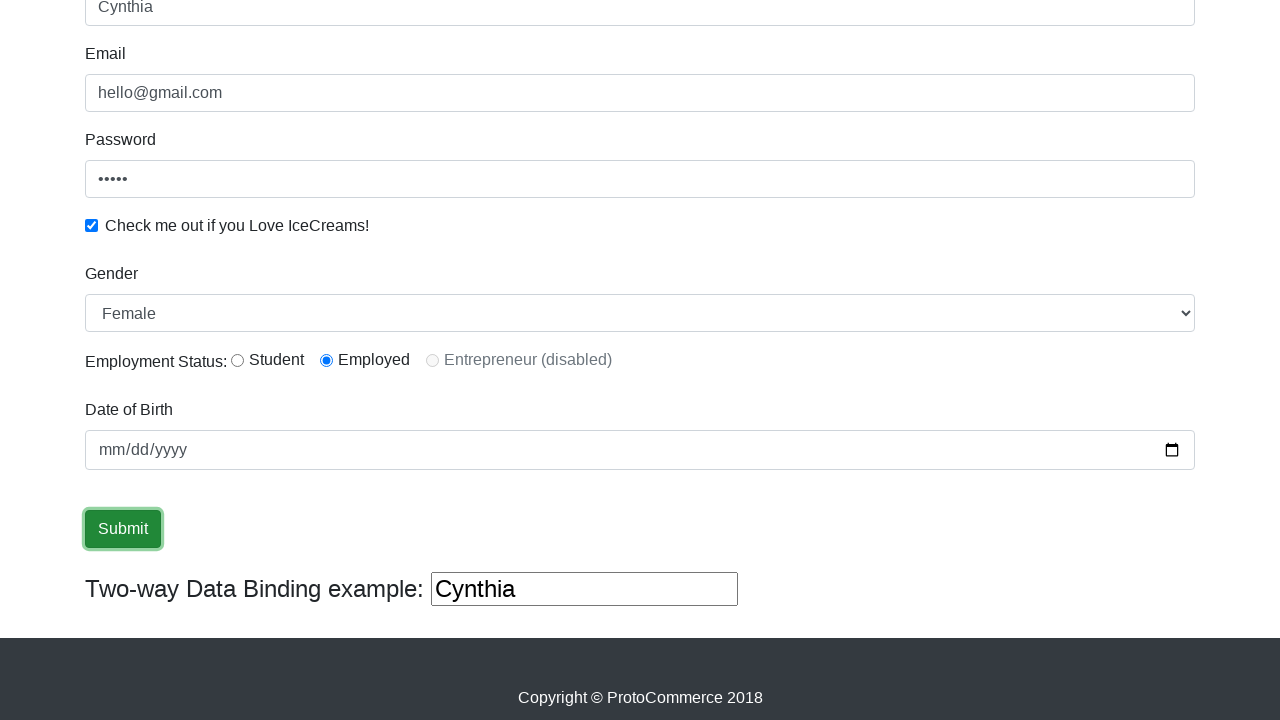

Filled third text input with 'hello again' on (//input[@type='text'])[3]
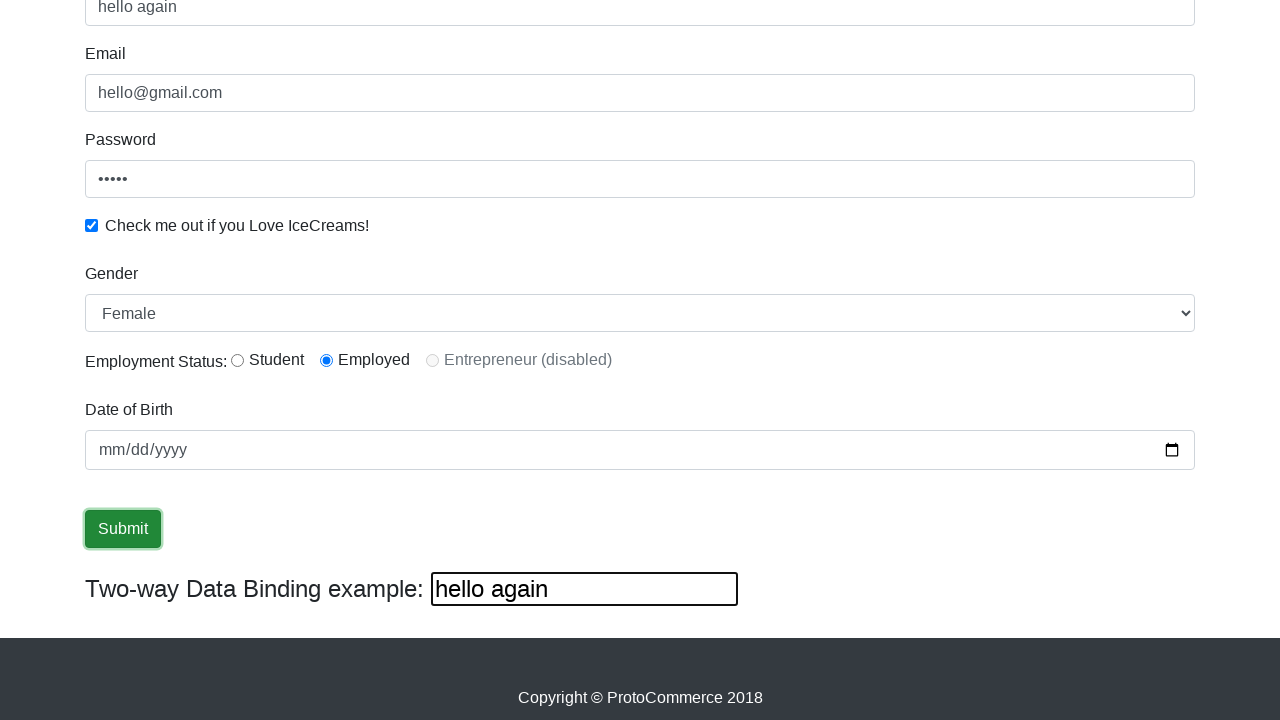

Cleared the third text input field on (//input[@type='text'])[3]
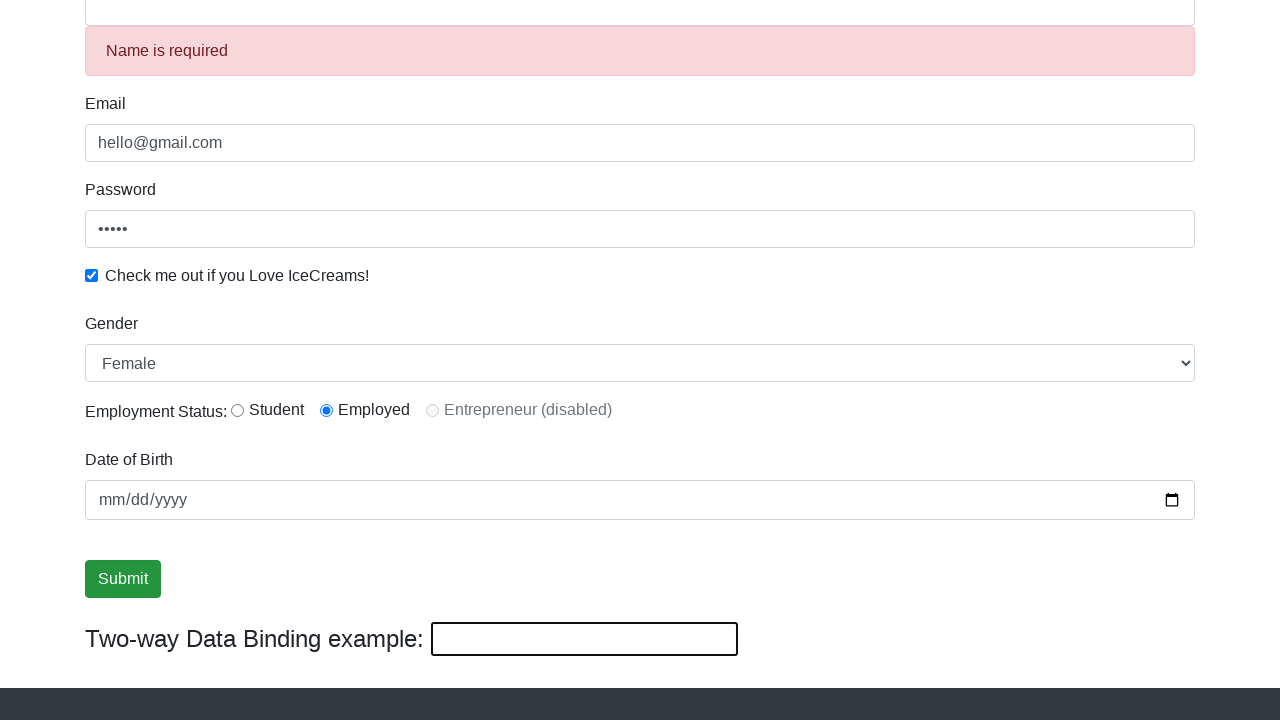

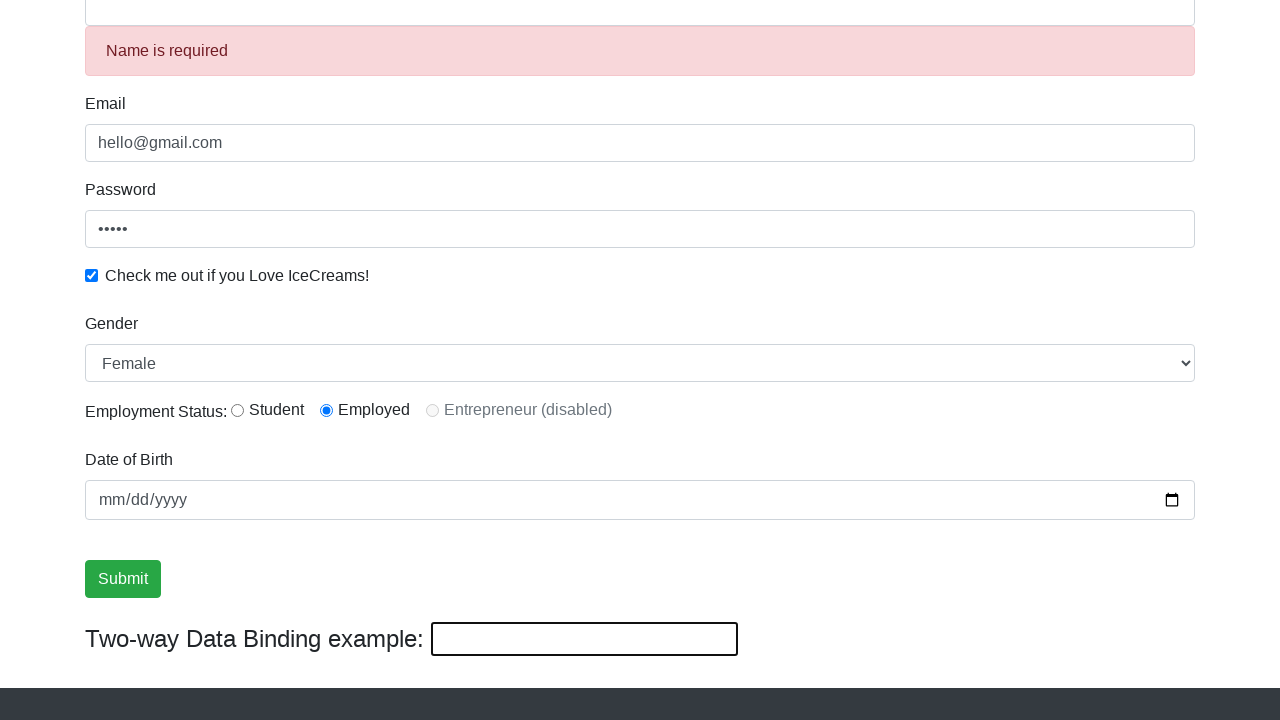